Tests that hovering over a text field displays the correct tooltip with the text "You hovered over the text field"

Starting URL: https://demoqa.com/tool-tips

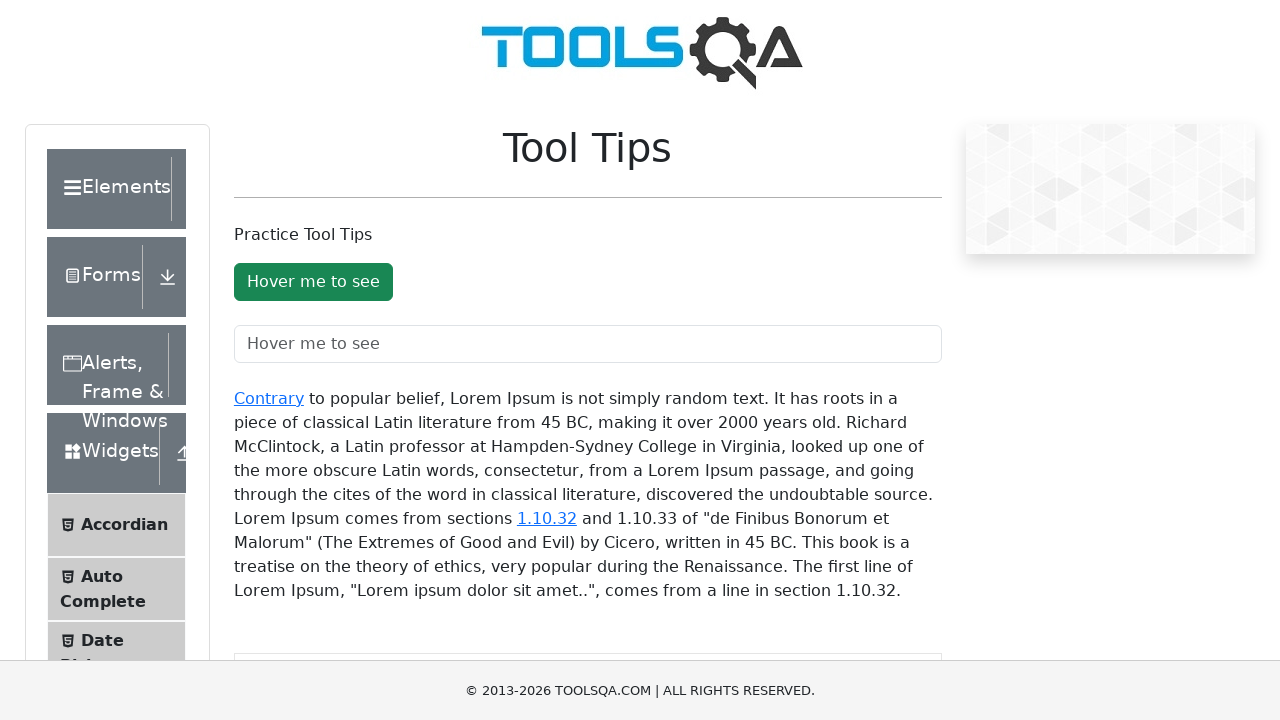

Text field became visible
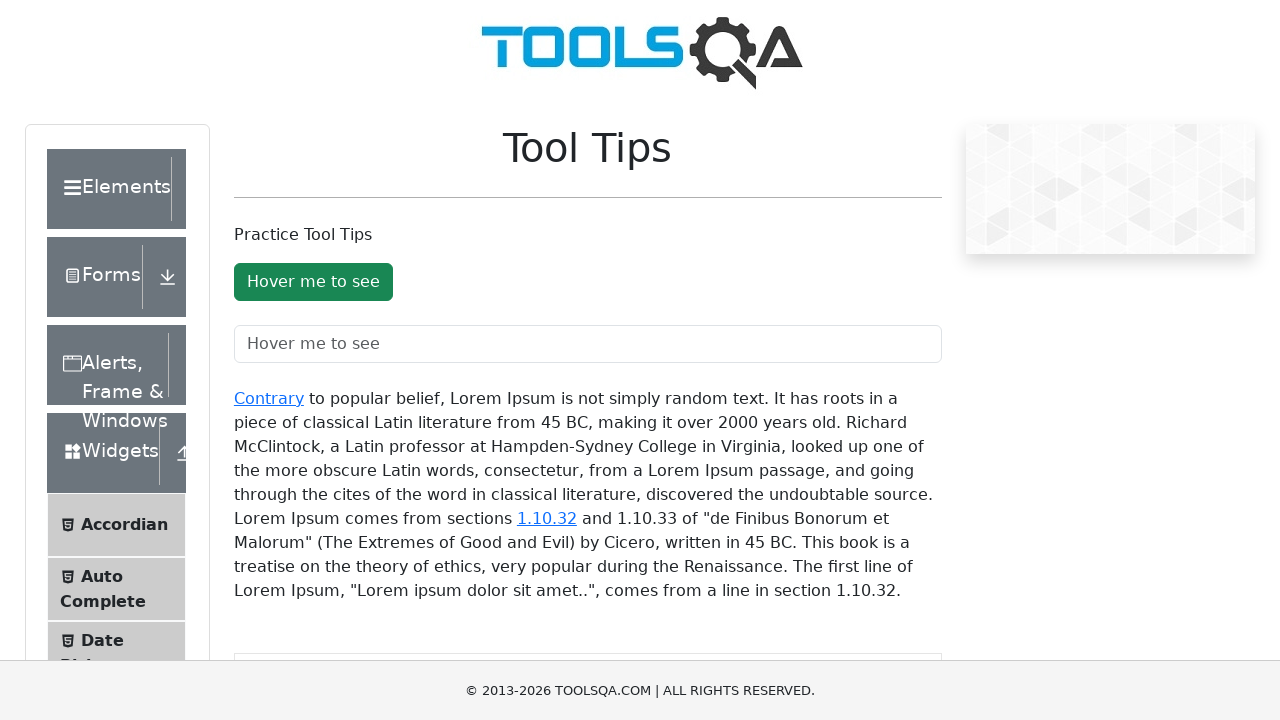

Hovered over the text field to trigger tooltip at (588, 344) on #toolTipTextField
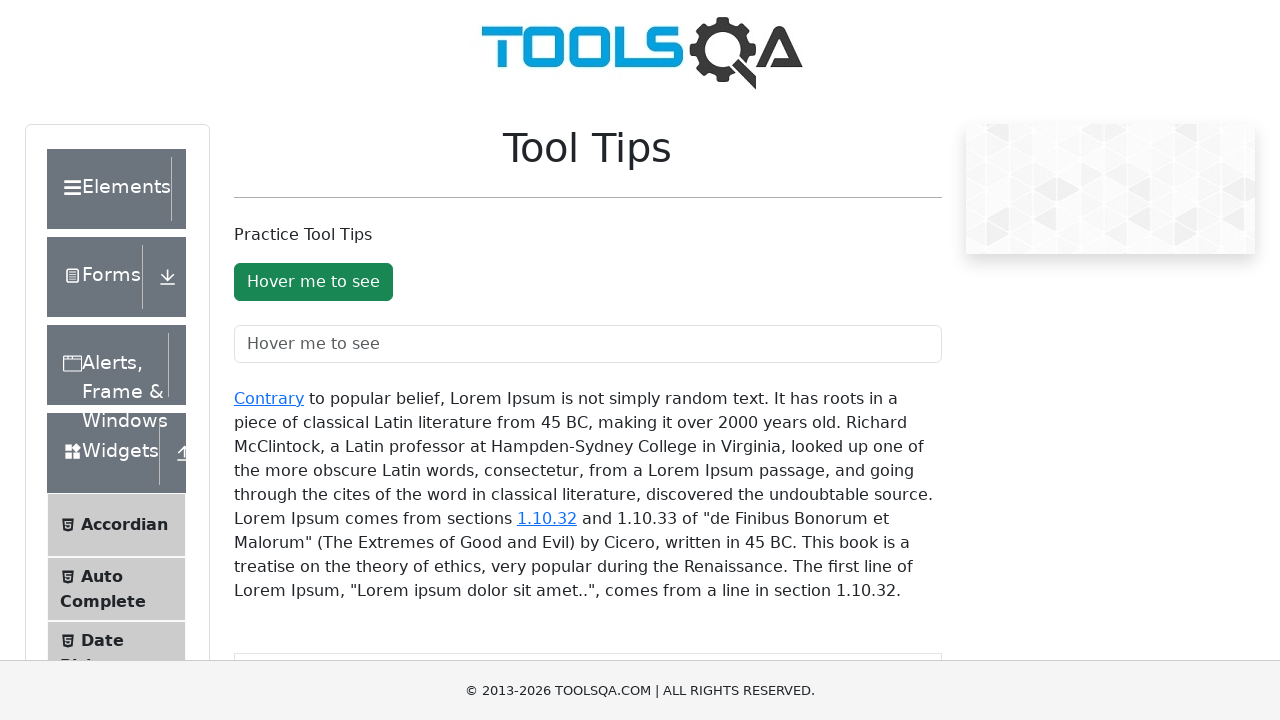

Tooltip appeared on screen
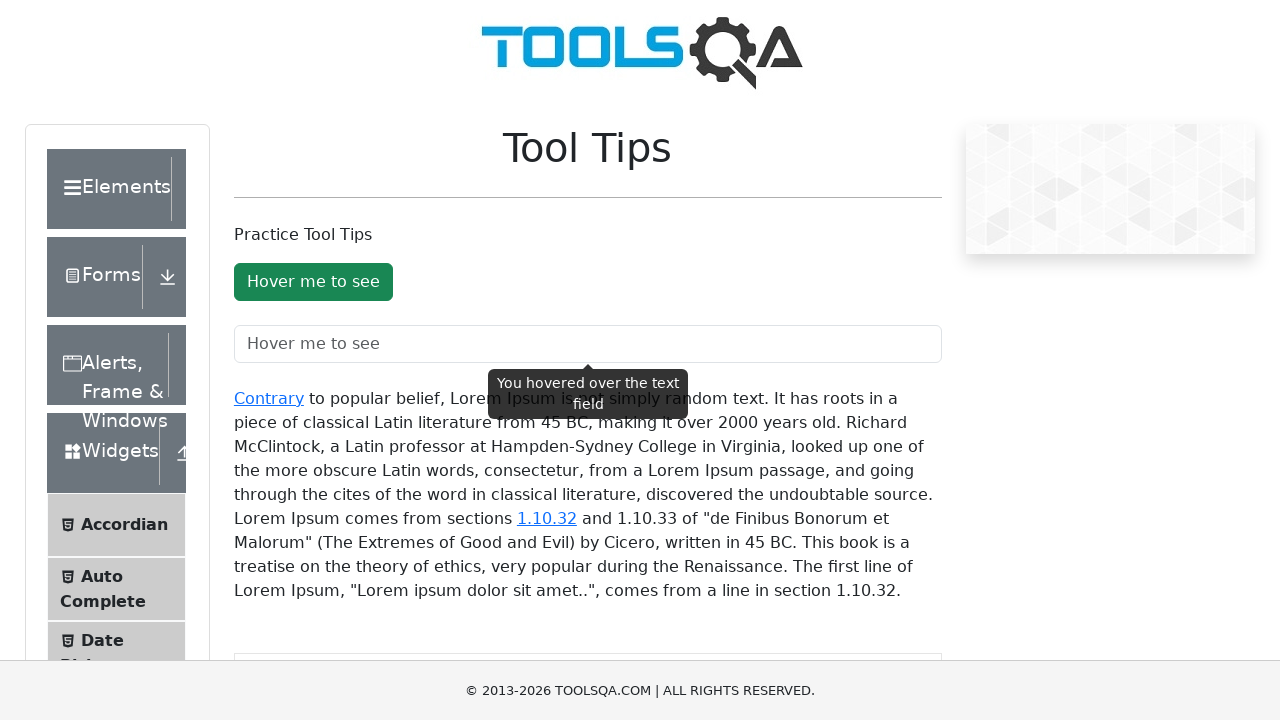

Confirmed tooltip is visible
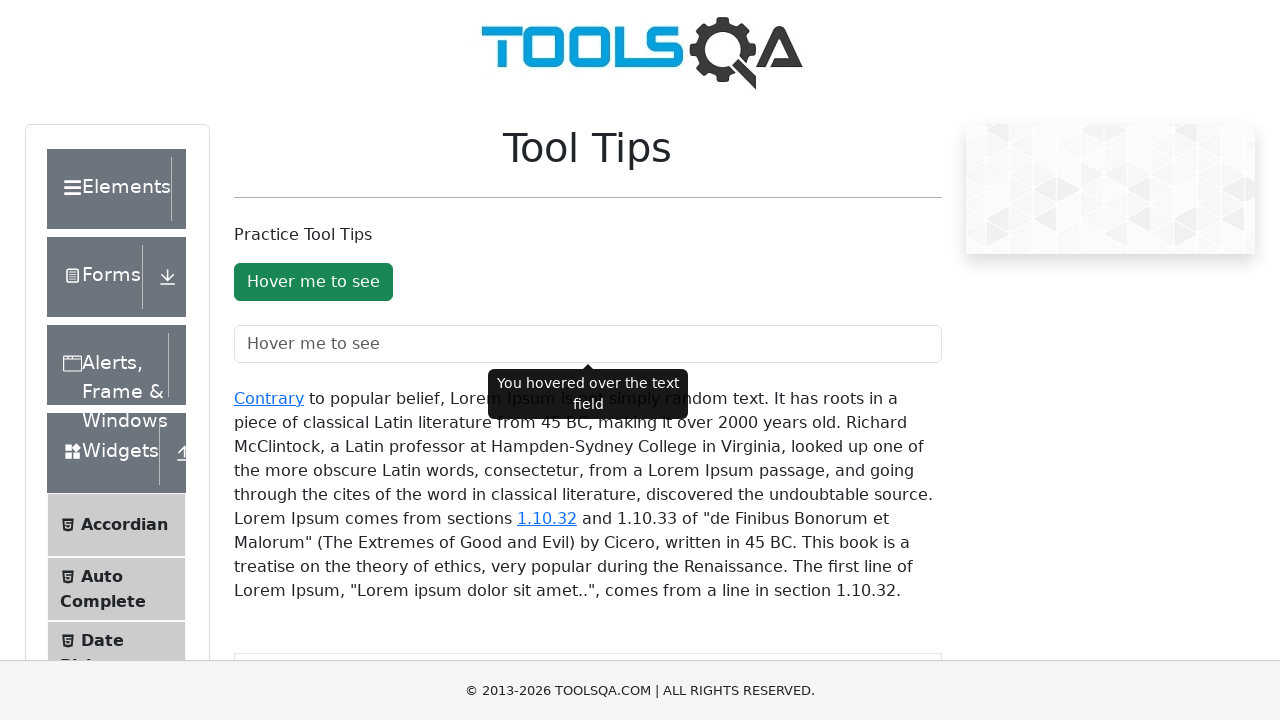

Verified tooltip text is 'You hovered over the text field'
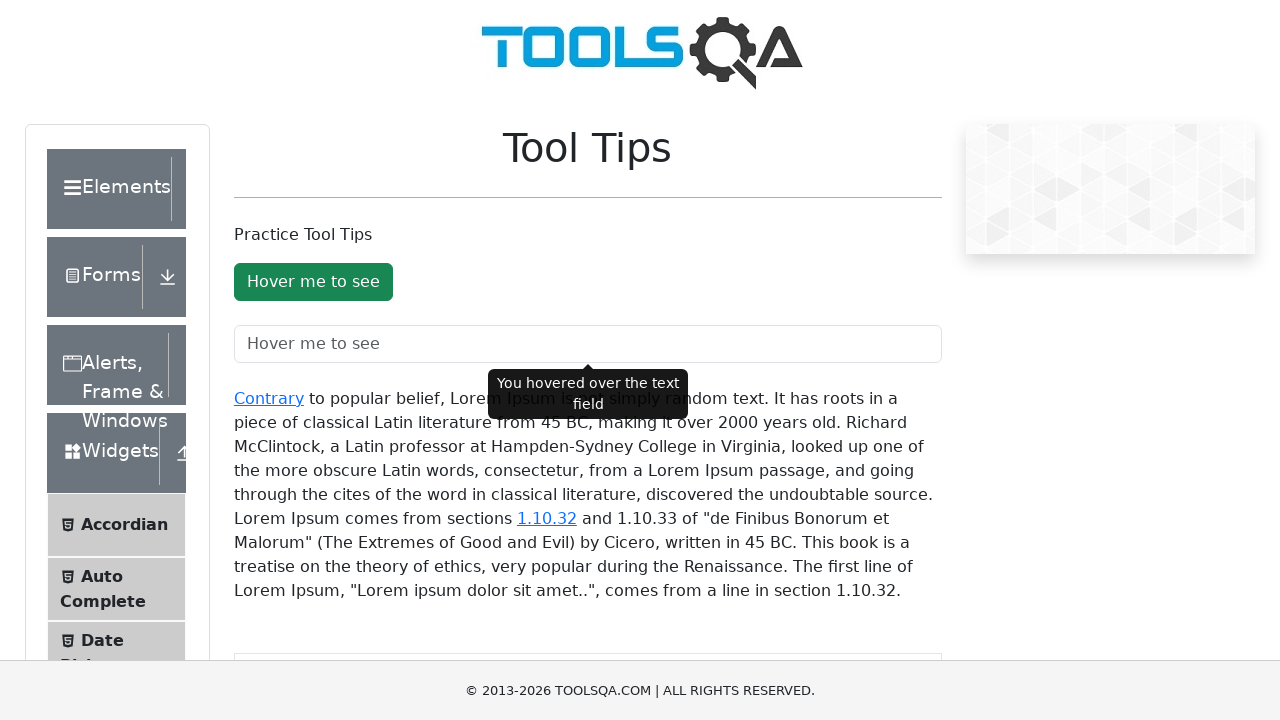

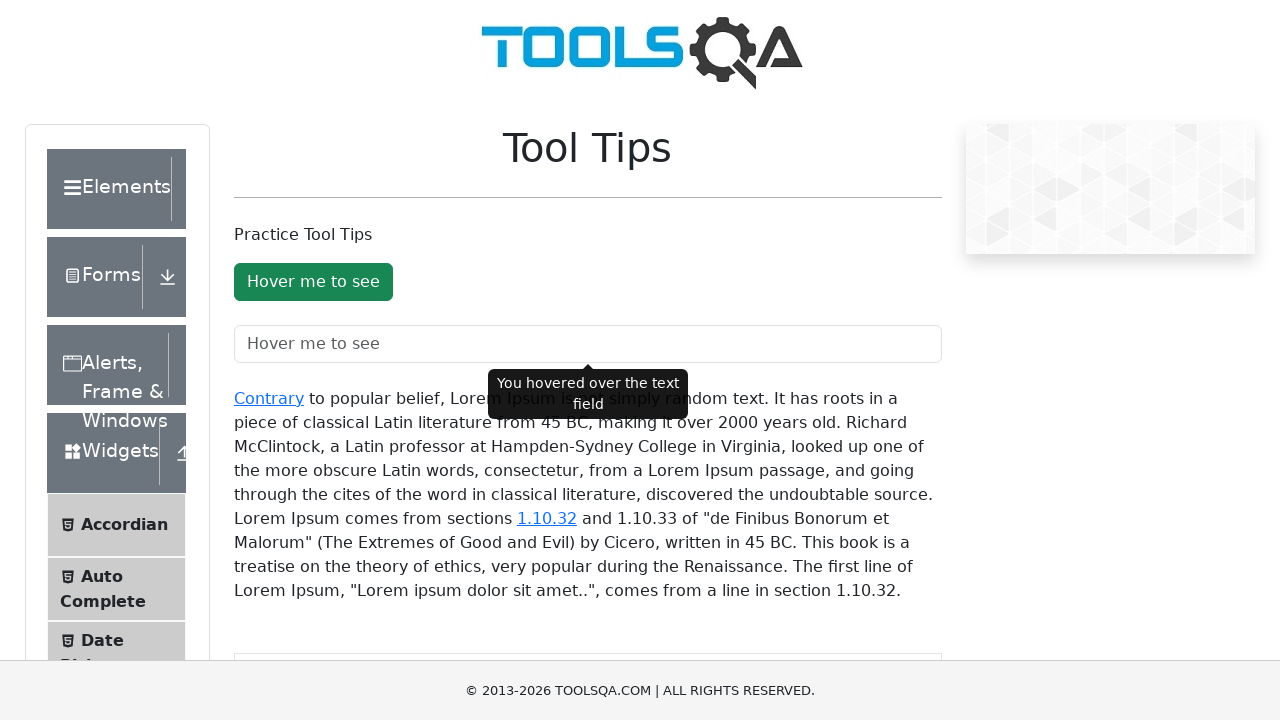